Navigates to a playground website and retrieves the page title

Starting URL: https://mrreddyautomation.com/playground/

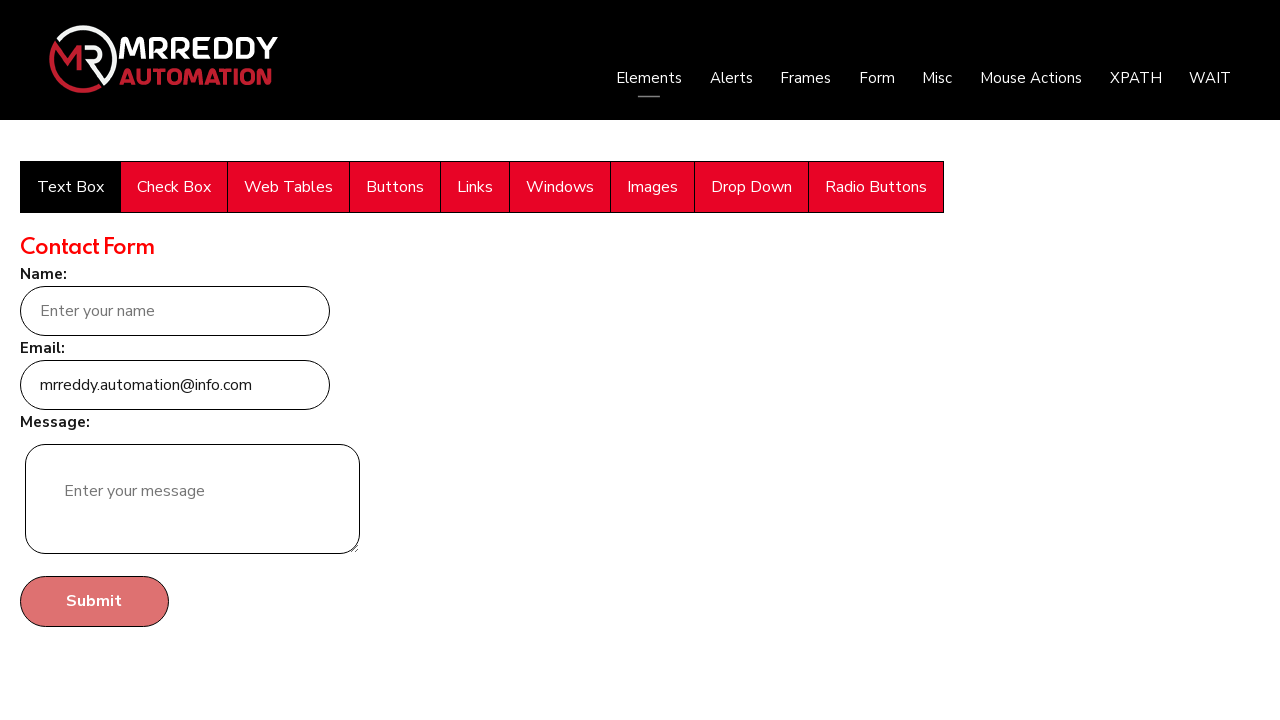

Retrieved page title from playground website
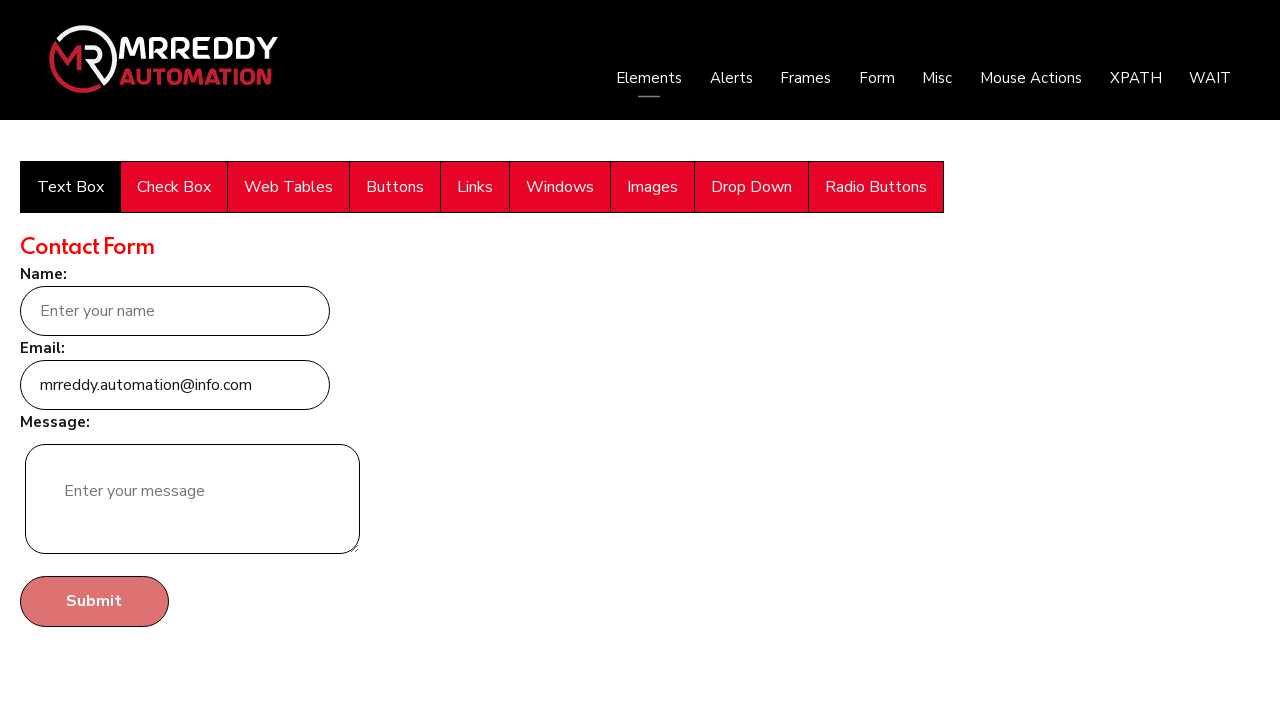

Printed page title to console
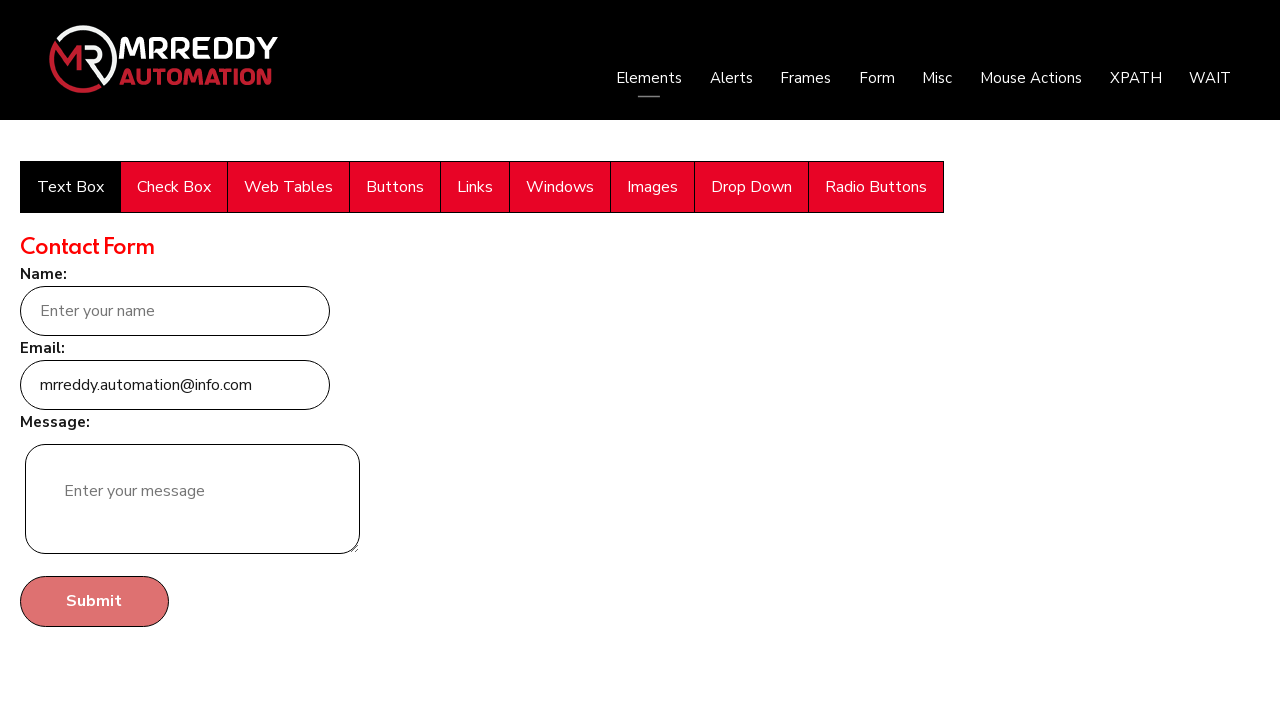

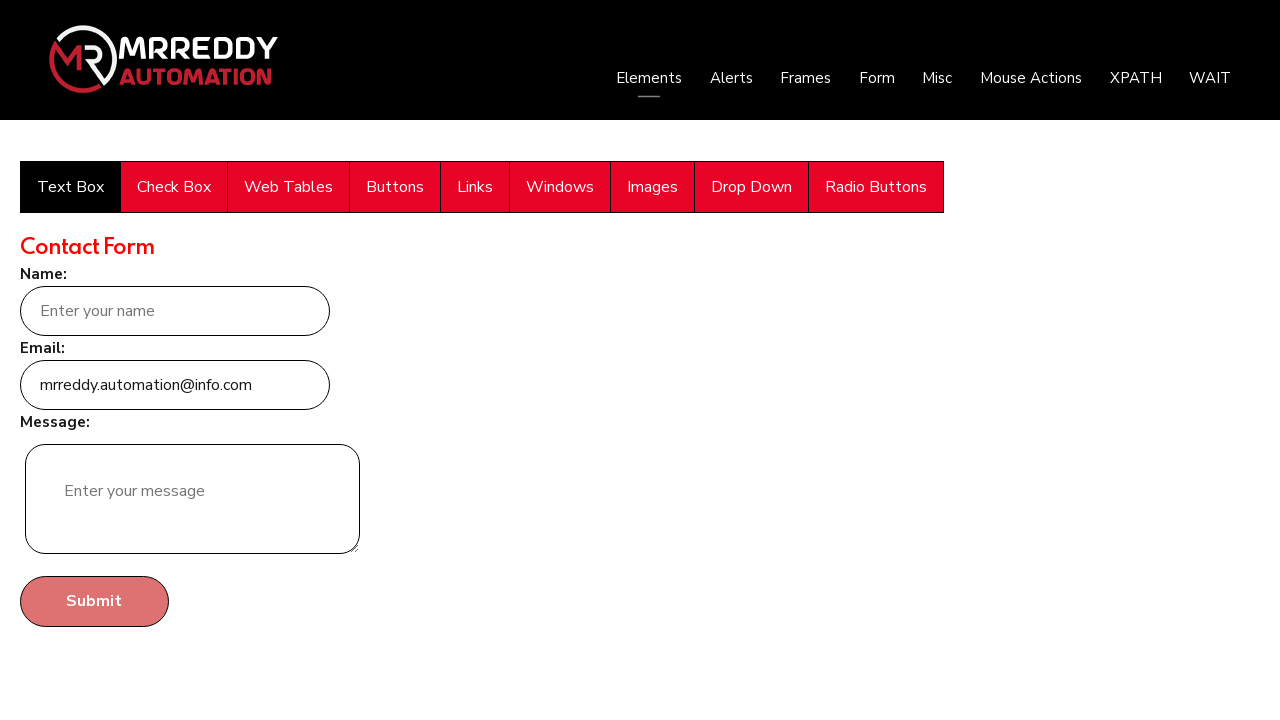